Validates that the toggle colors button has the correct onclick function

Starting URL: https://jaredwebber.dev

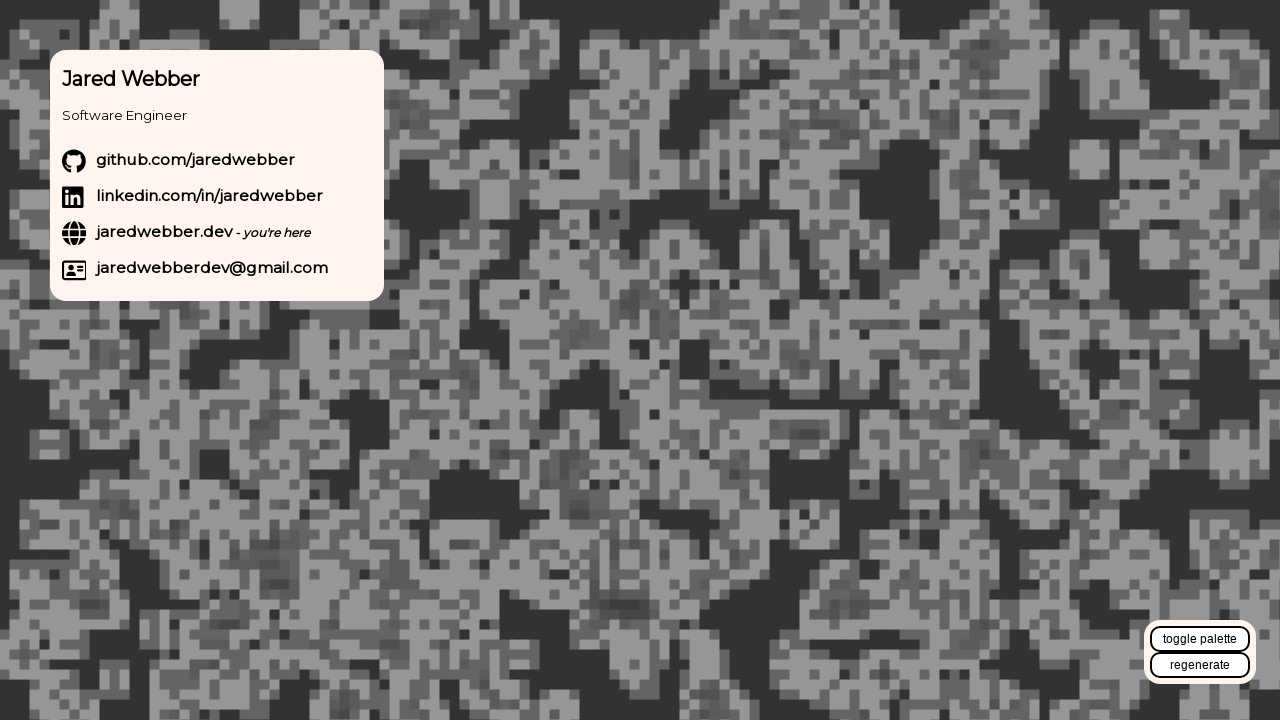

Located toggle colors button element with id 'toggle-colours'
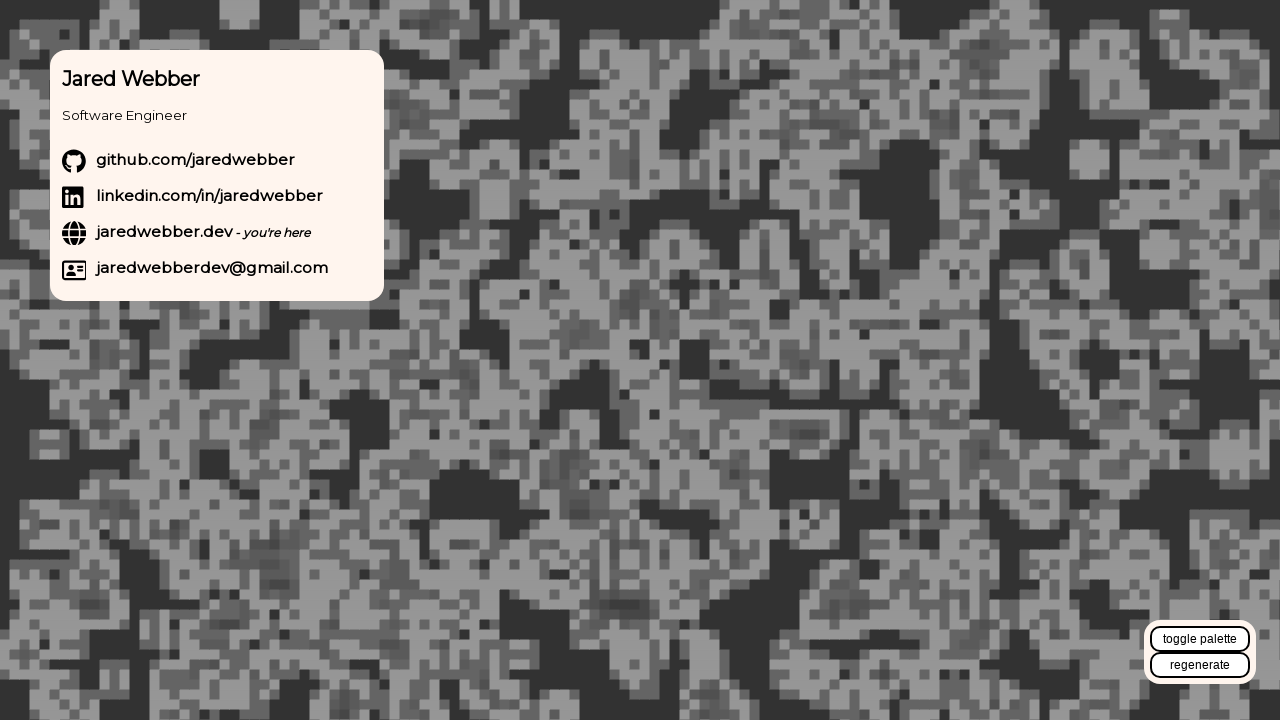

Verified toggle colors button has correct onclick function 'toggleColours()'
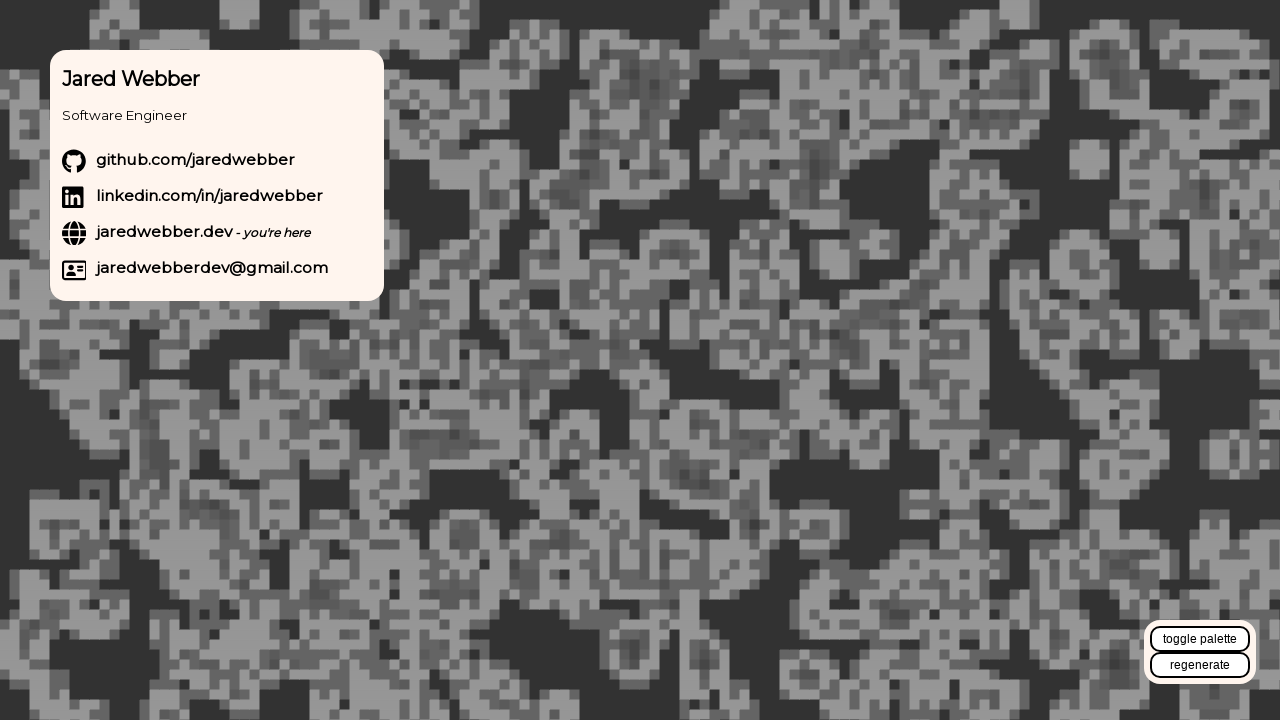

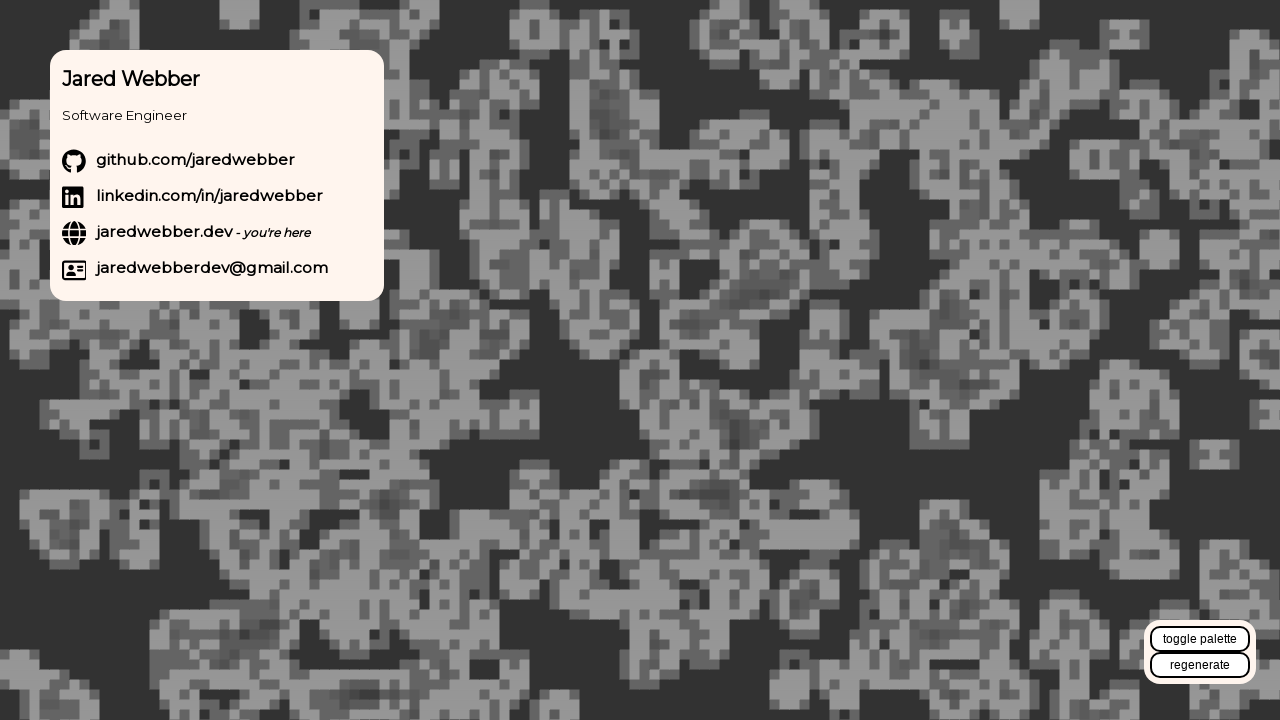